Tests that the Calley Pro features page loads correctly at 1366x768 resolution by navigating to the page and setting the viewport size.

Starting URL: https://www.getcalley.com/calley-pro-features/

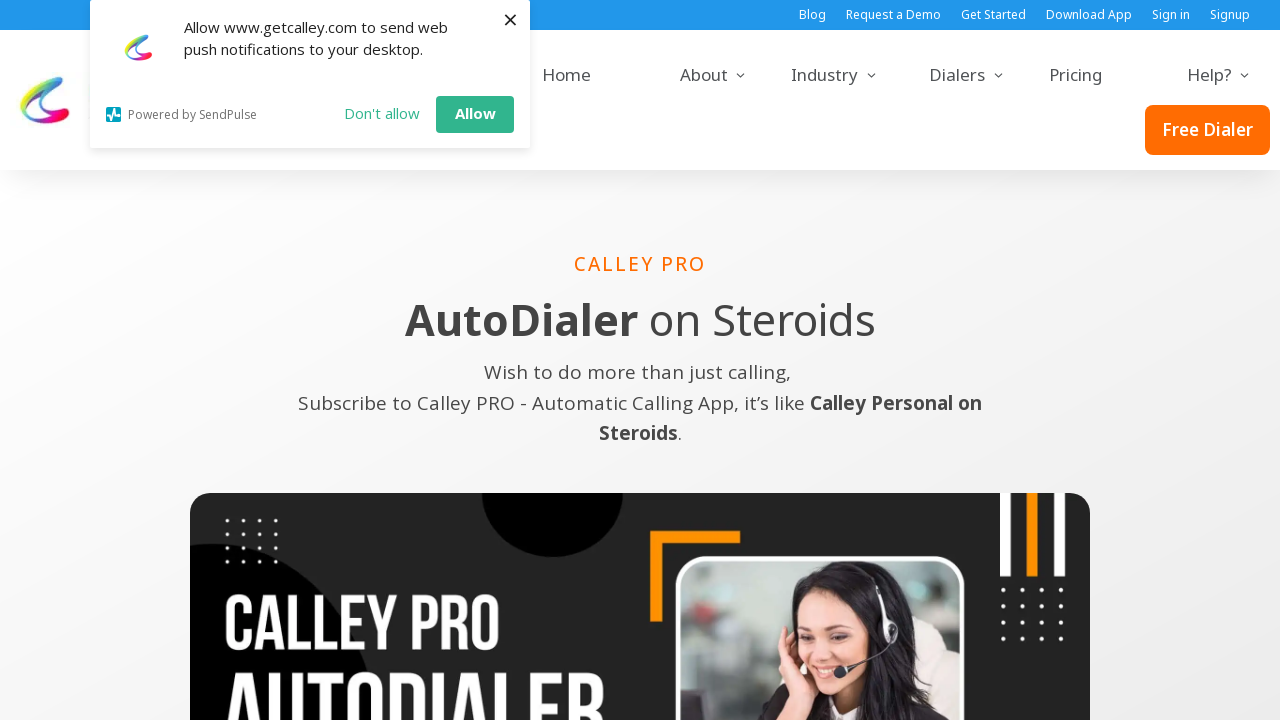

Set viewport size to 1366x768 resolution
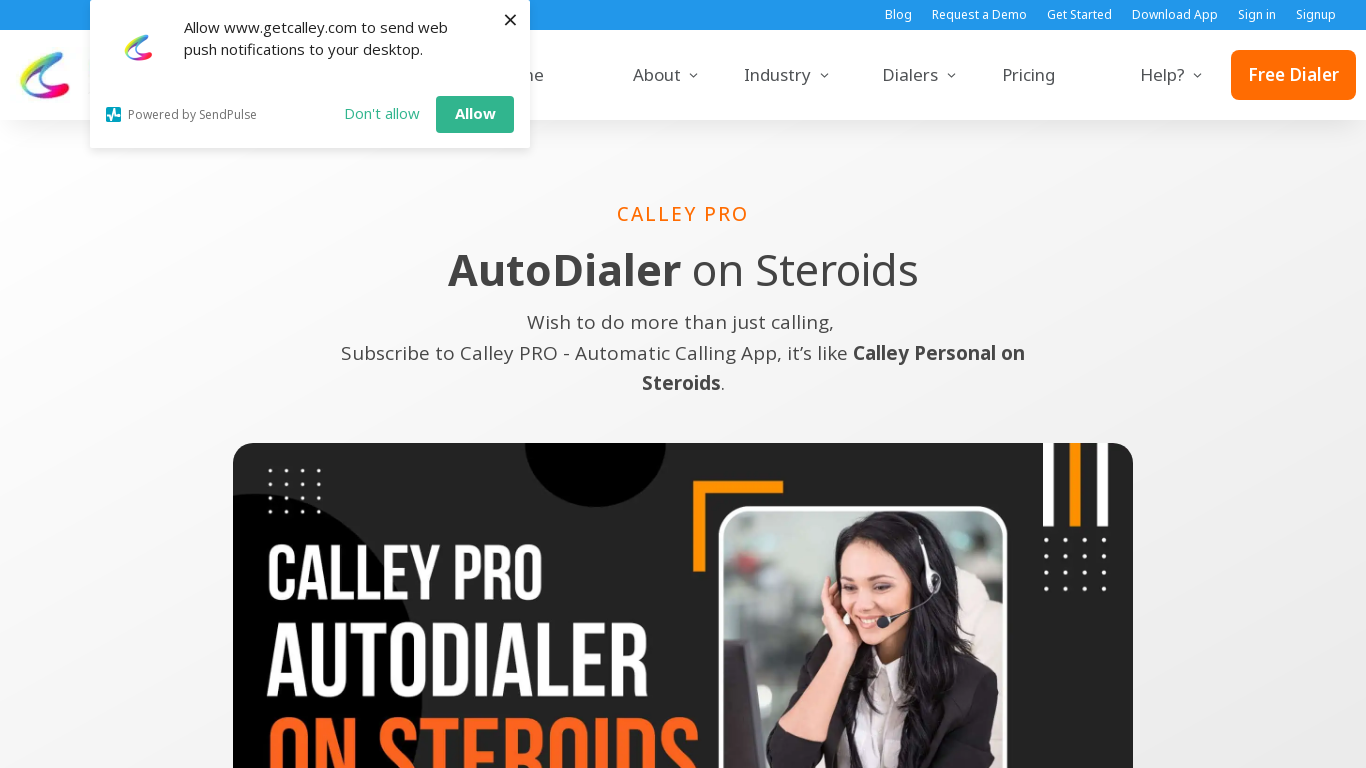

Waited for page to reach networkidle state
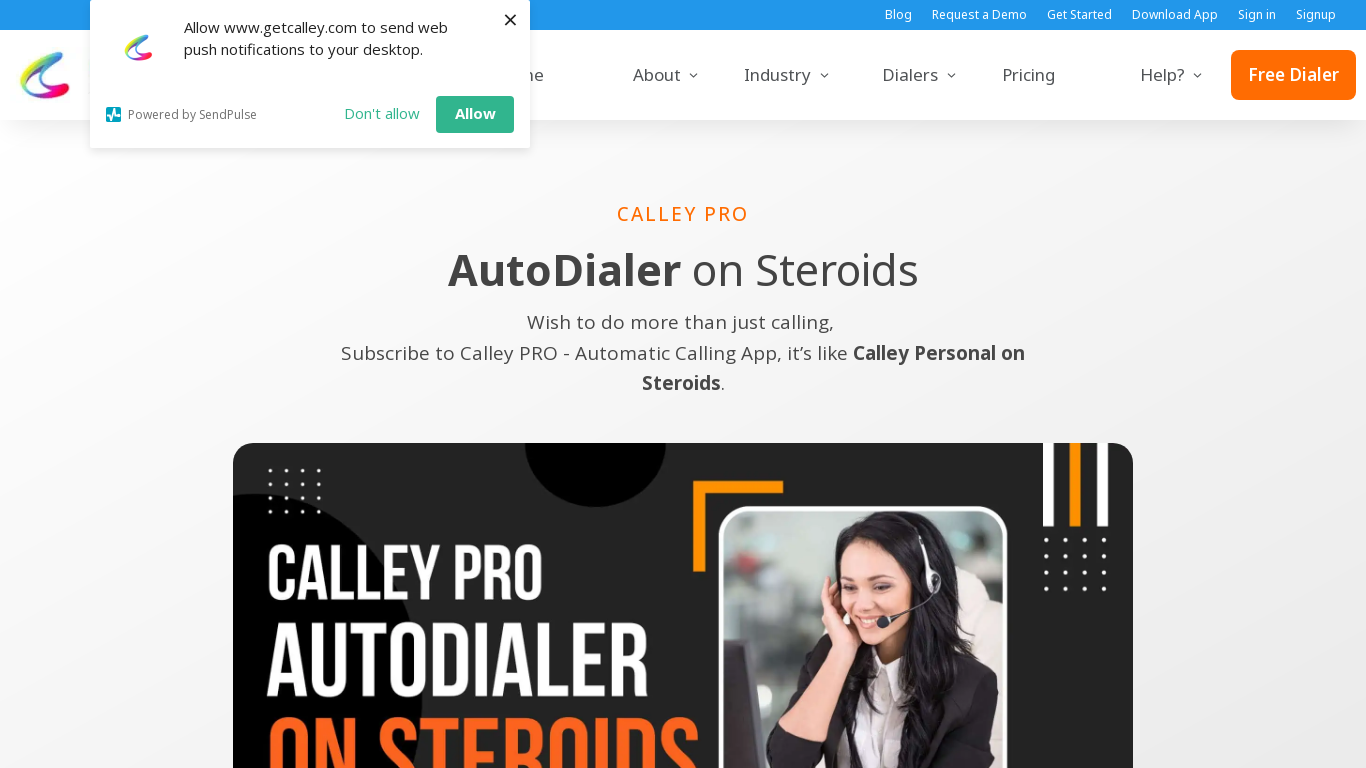

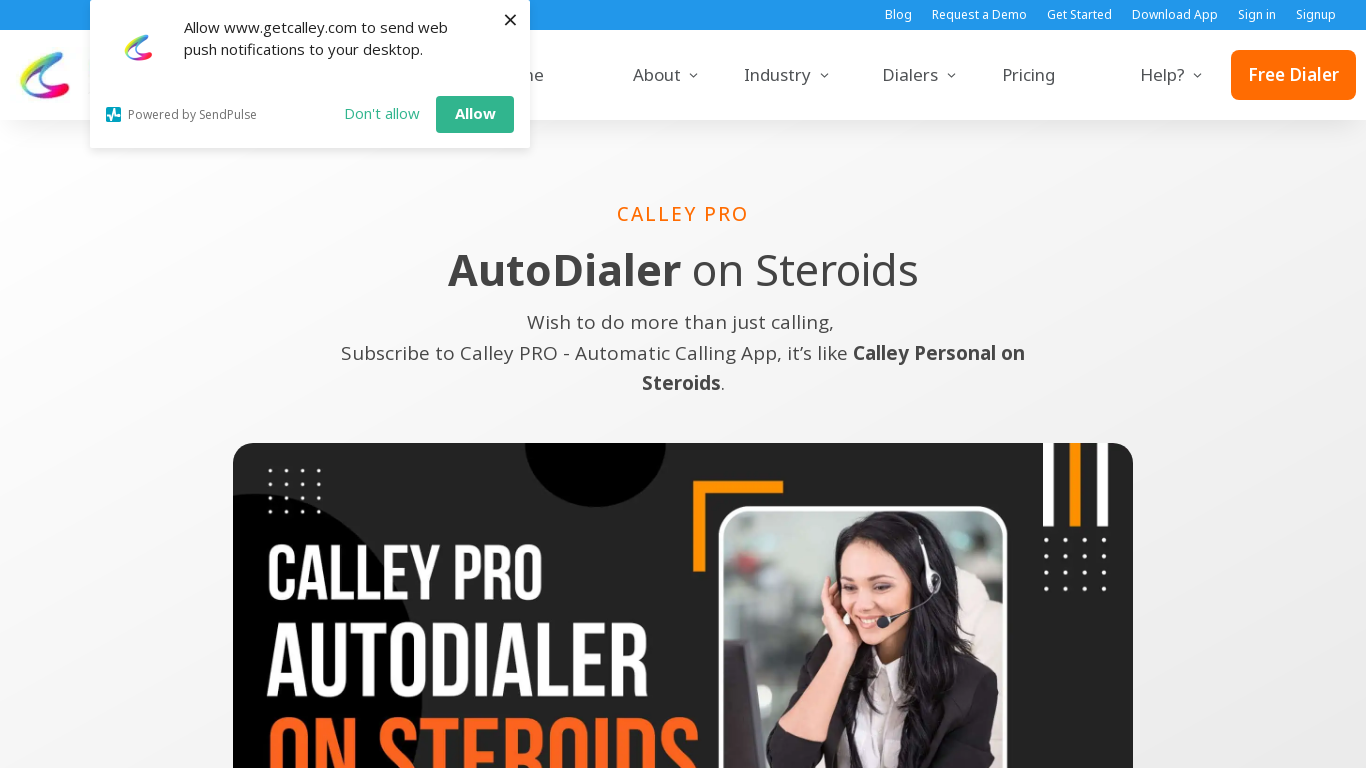